Tests jQuery UI slider functionality by dragging the slider handle to a new position

Starting URL: https://jqueryui.com/slider

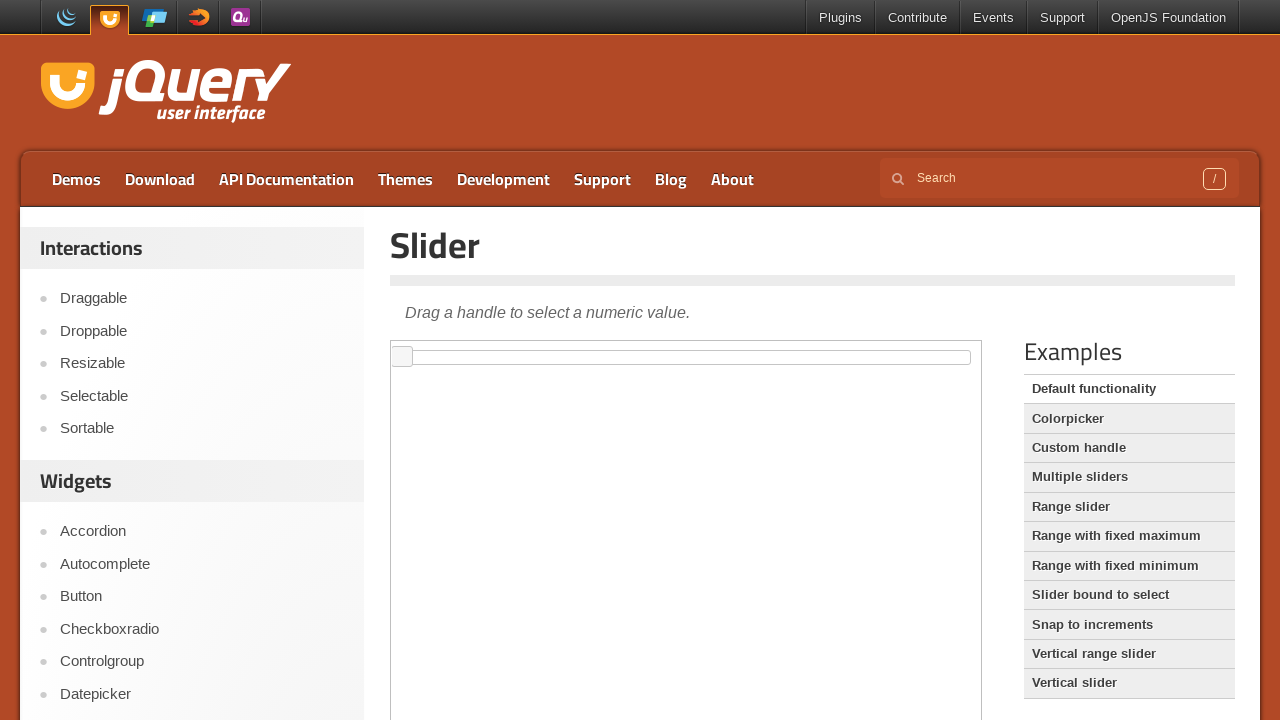

Located the iframe containing the slider demo
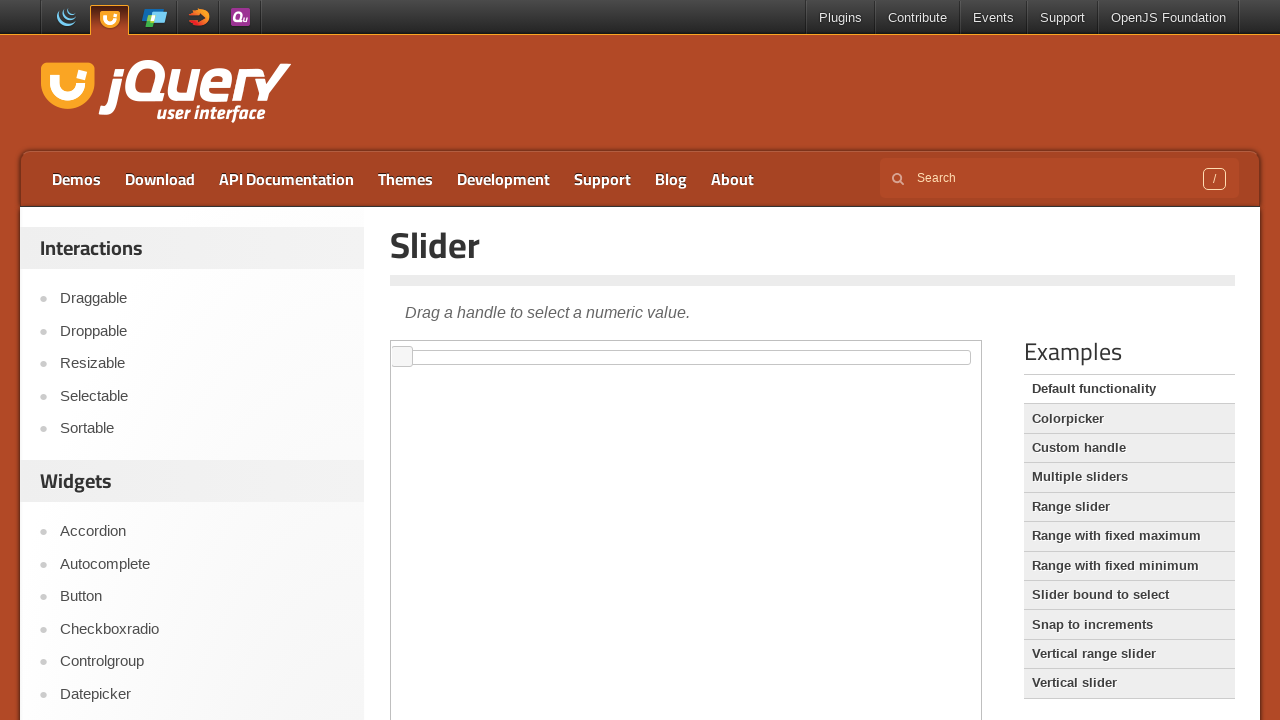

Located the slider handle element
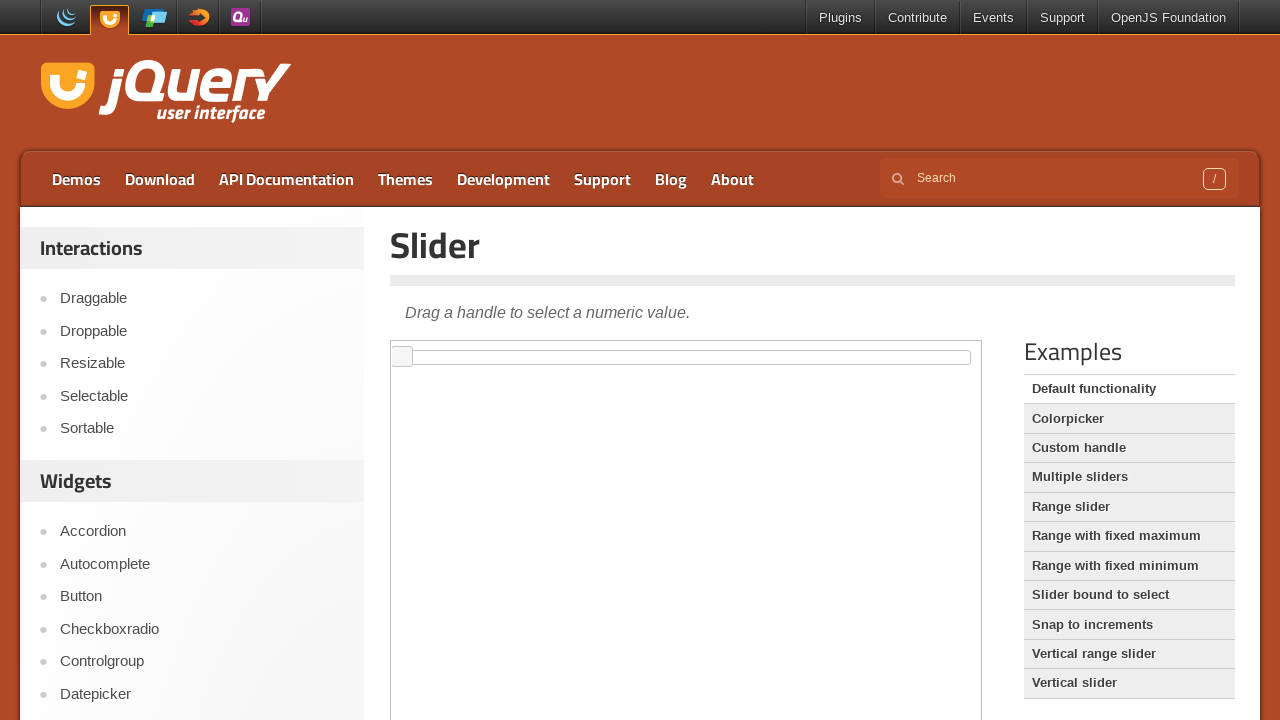

Retrieved slider handle's bounding box coordinates
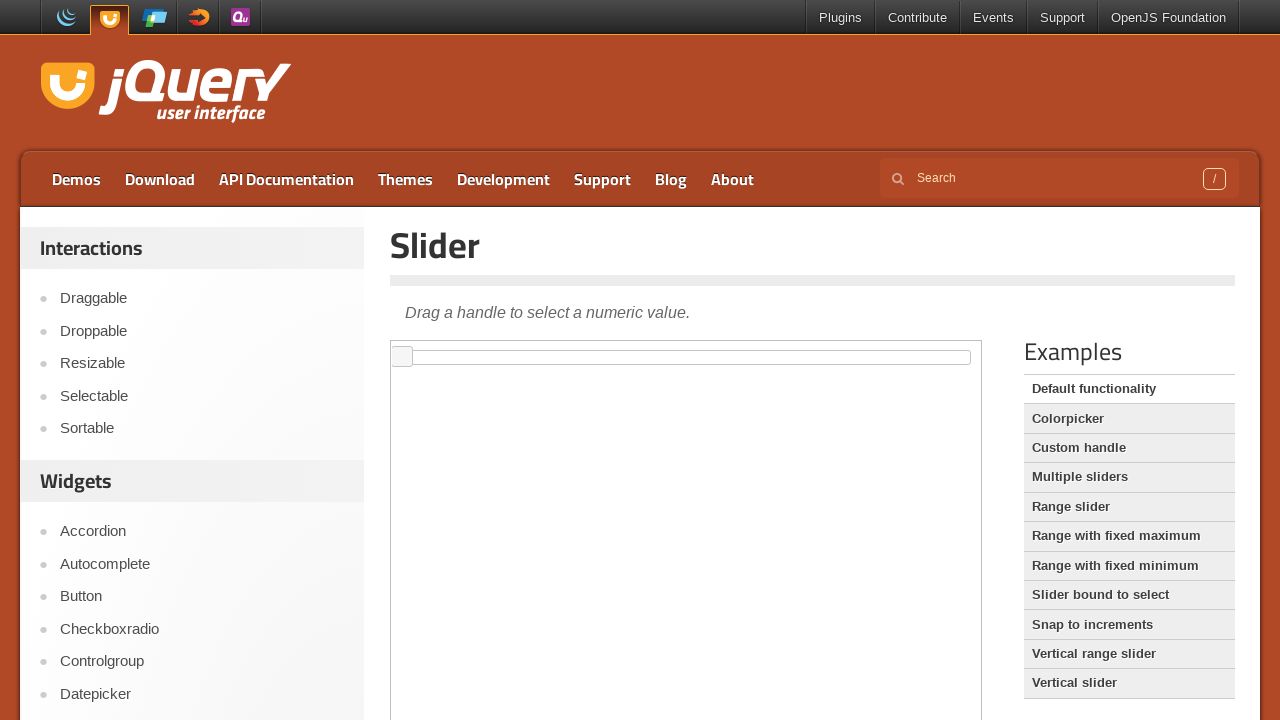

Moved mouse to center of slider handle at (402, 357)
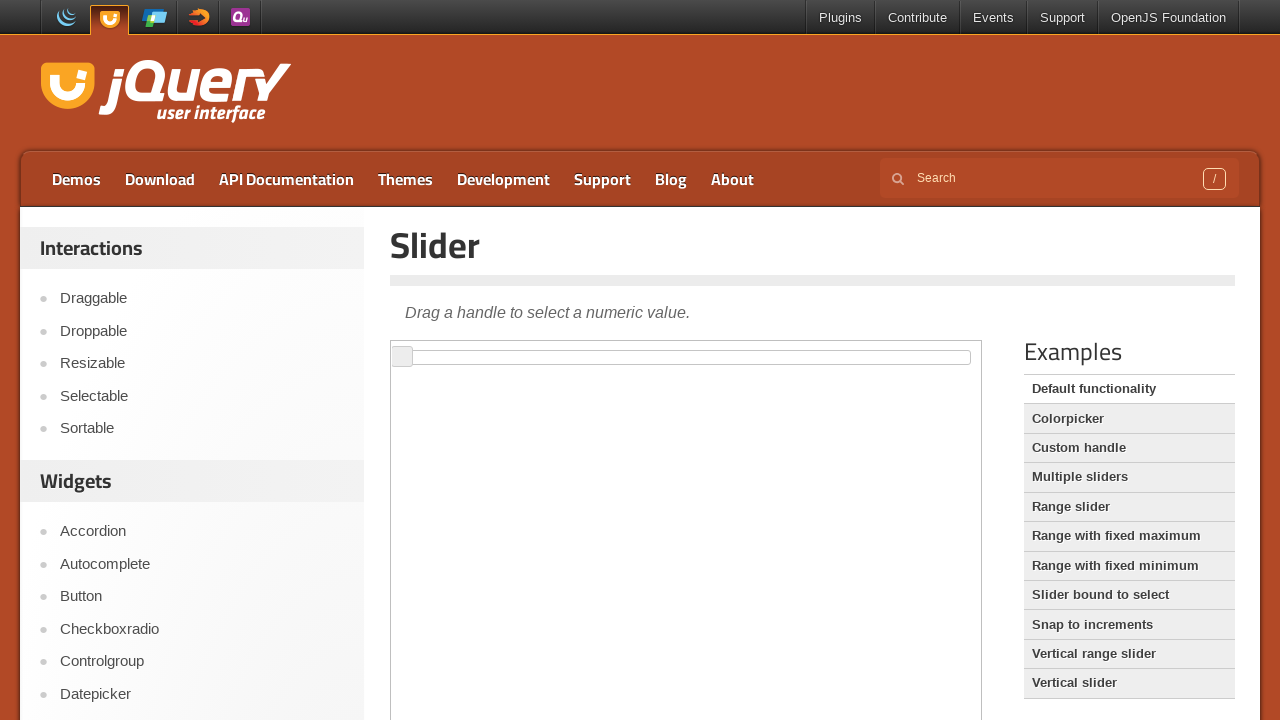

Pressed down mouse button on slider handle at (402, 357)
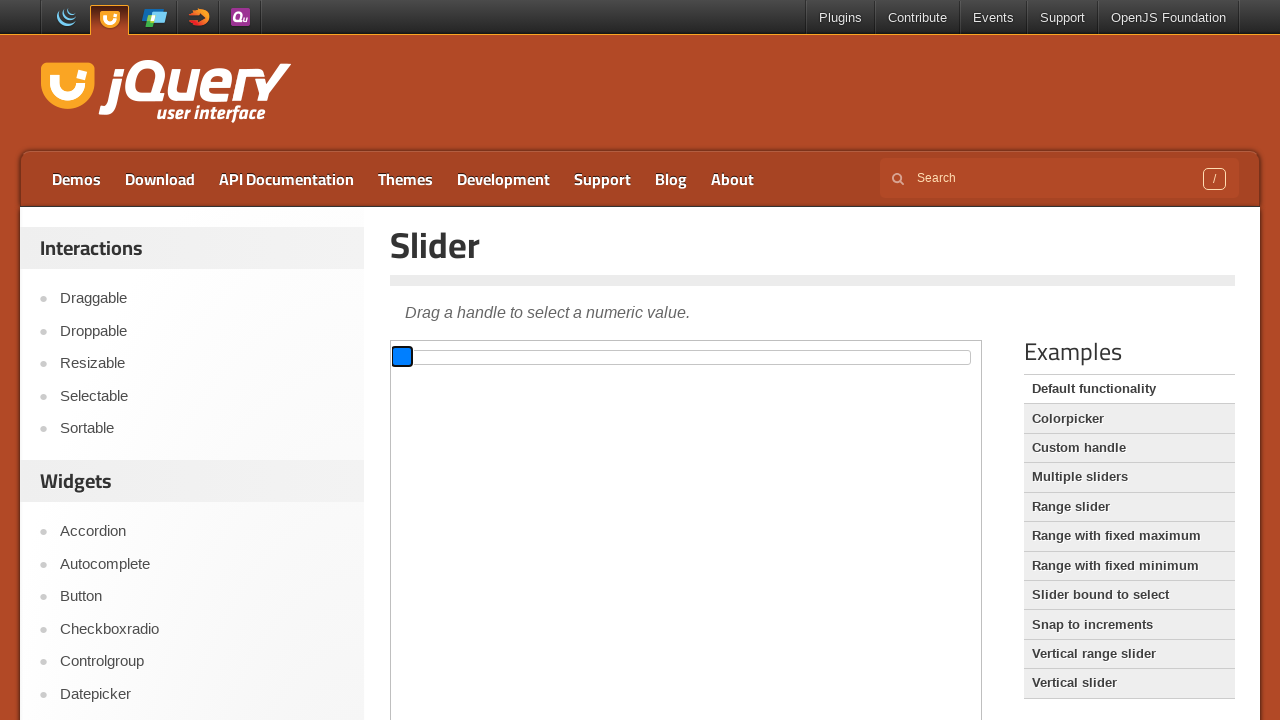

Dragged slider handle 400 pixels to the right at (802, 357)
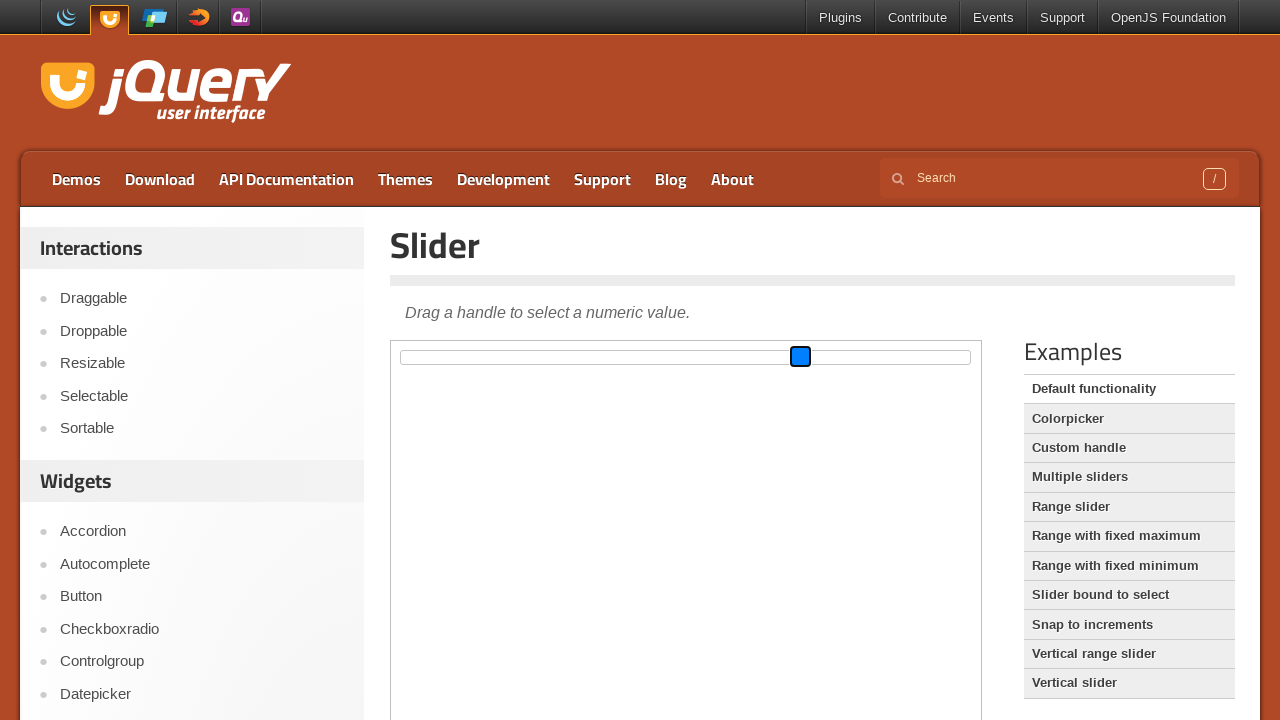

Released mouse button, slider drag completed at (802, 357)
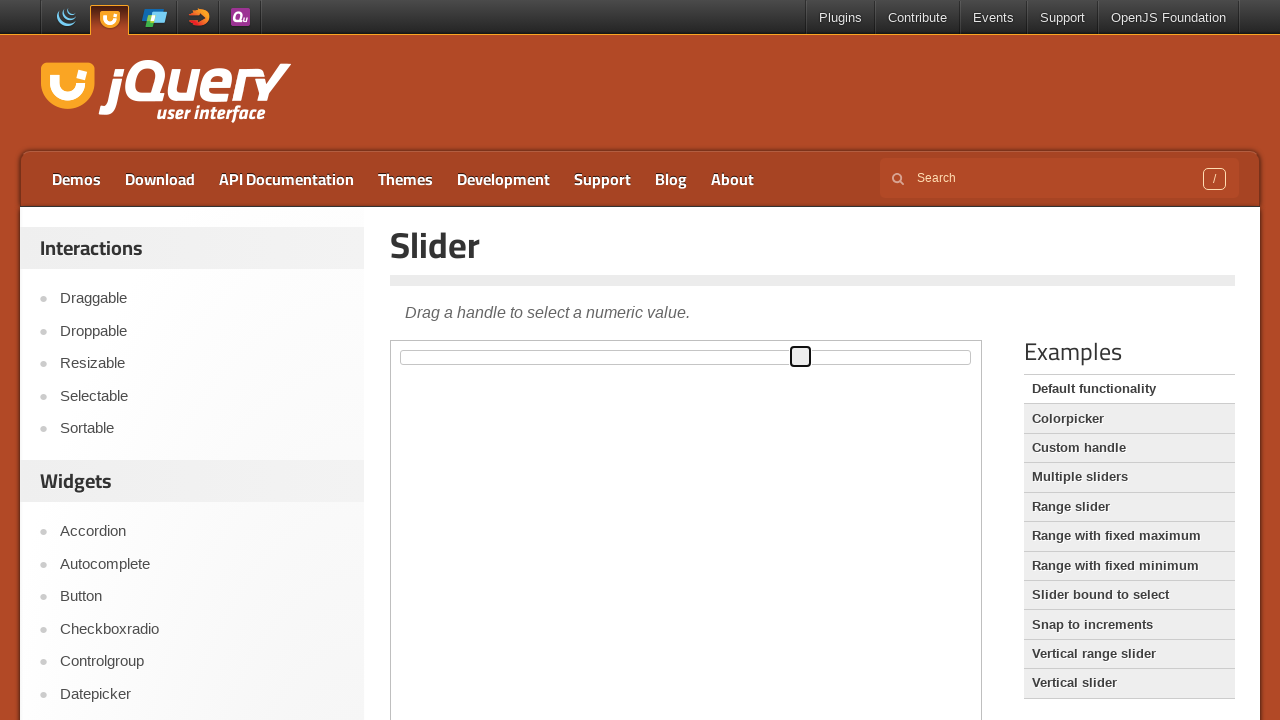

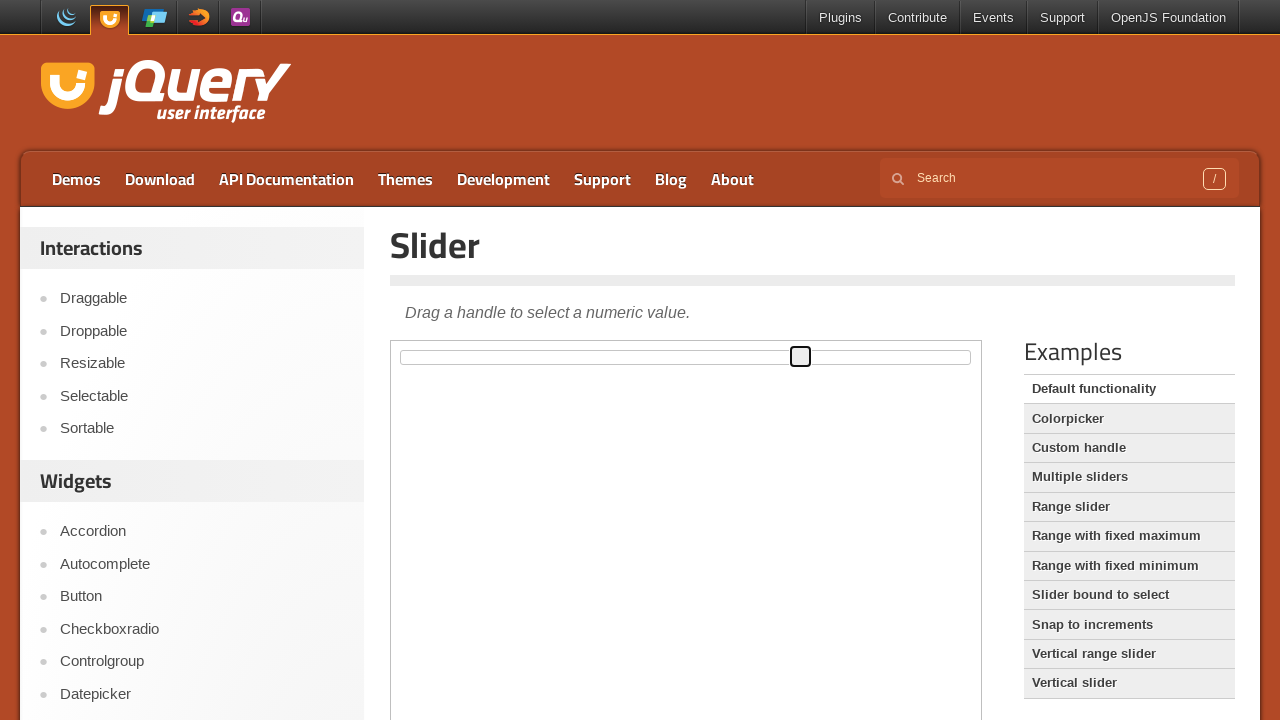